Tests a registration form by filling in first name, last name, and email fields, then submitting and verifying the success message.

Starting URL: http://suninjuly.github.io/registration1.html

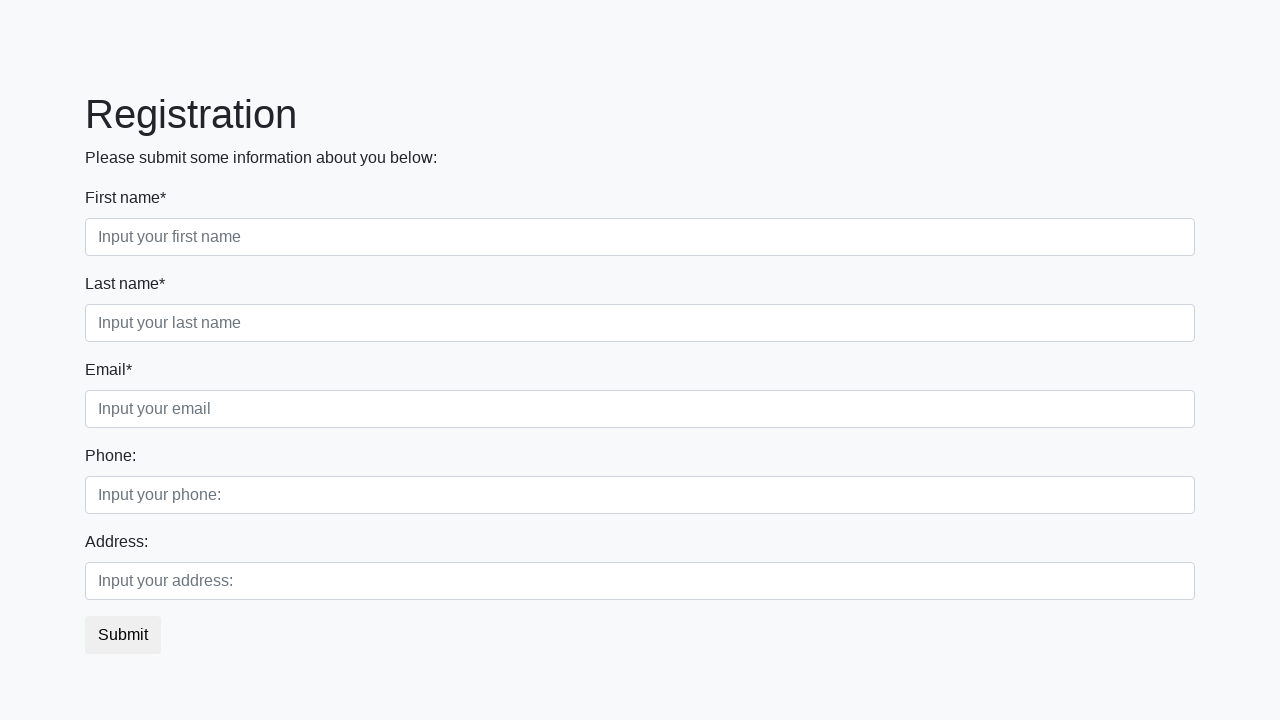

Filled first name field with 'Ivan' on .first_block .first
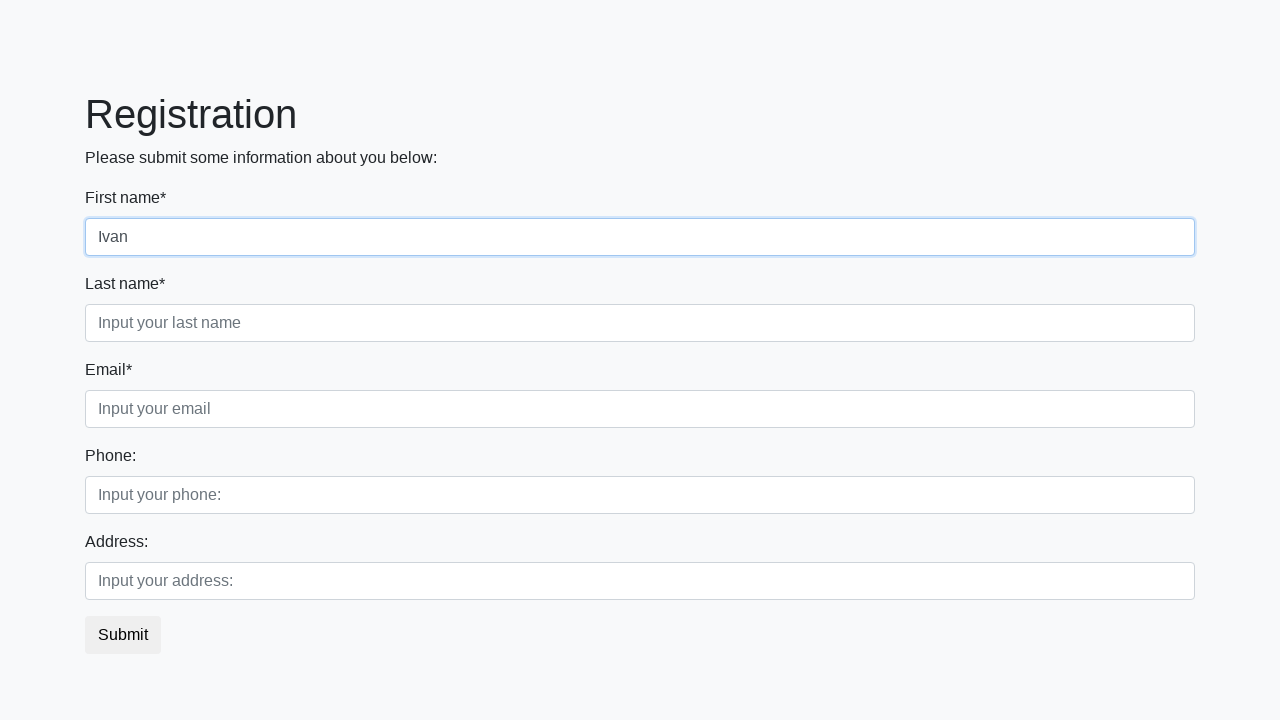

Filled last name field with 'Petrov' on .first_block .second
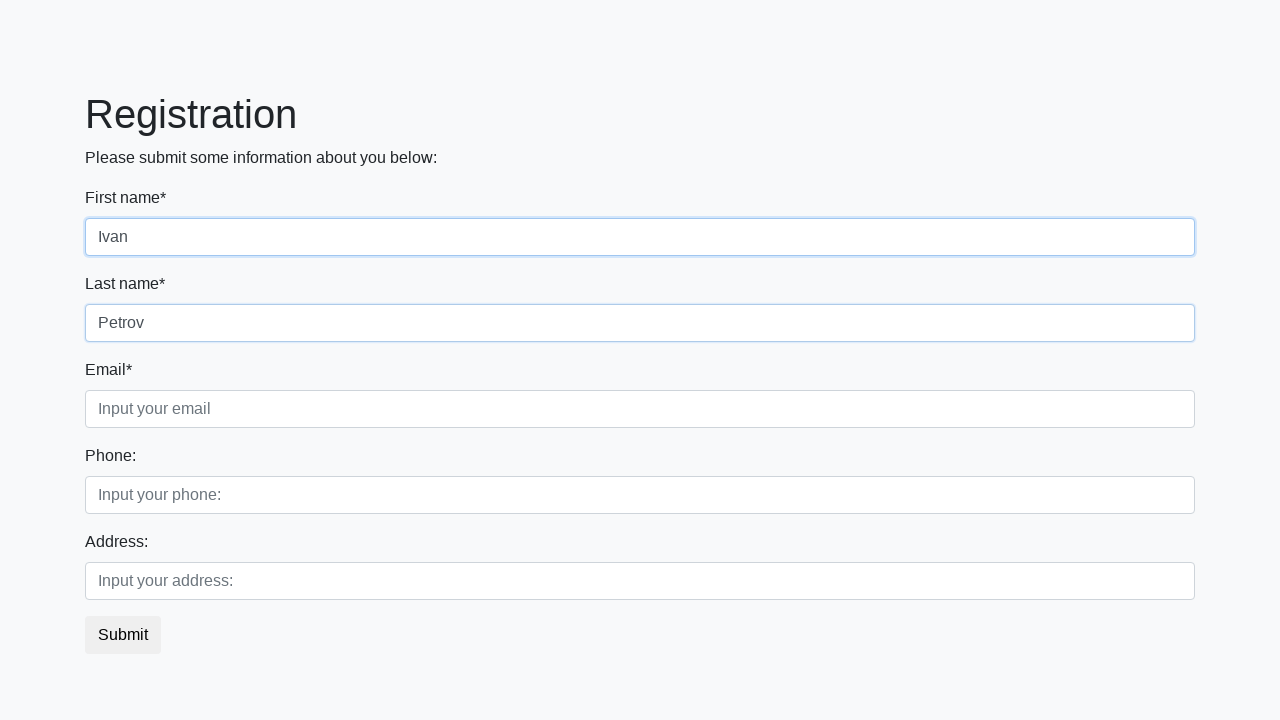

Filled email field with 'any@email.ru' on .first_block .third
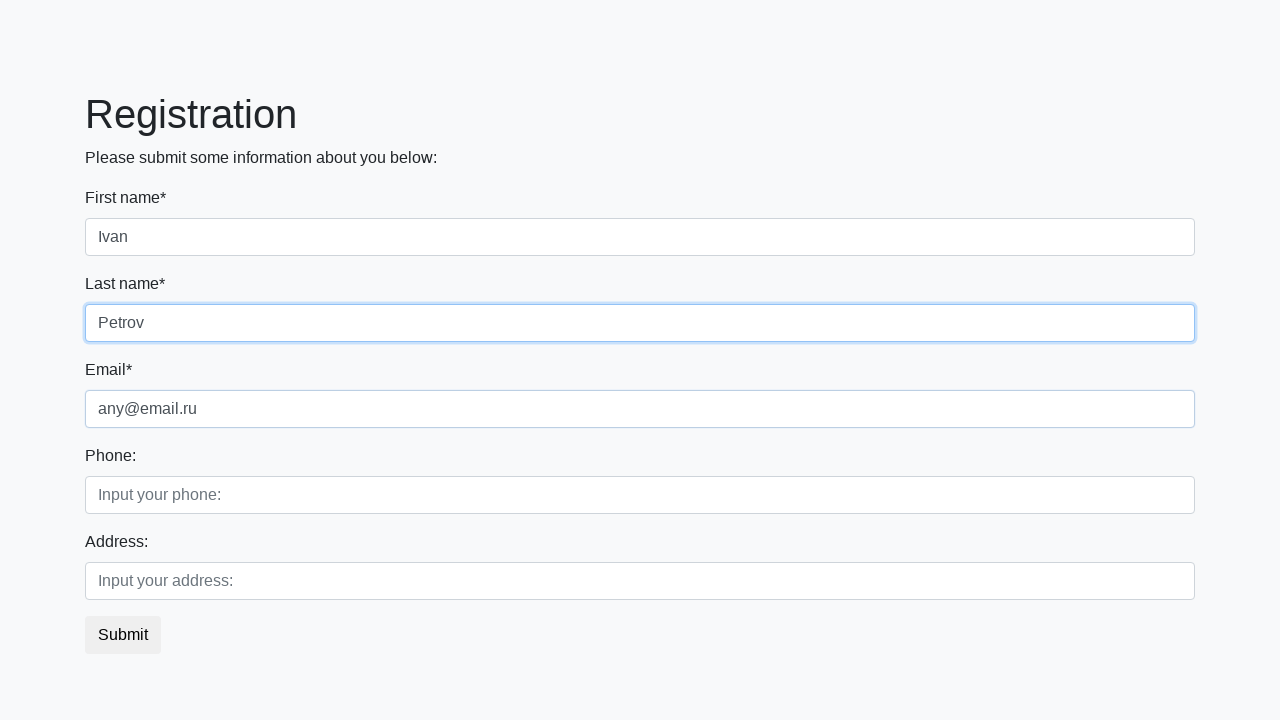

Clicked submit button at (123, 635) on button.btn
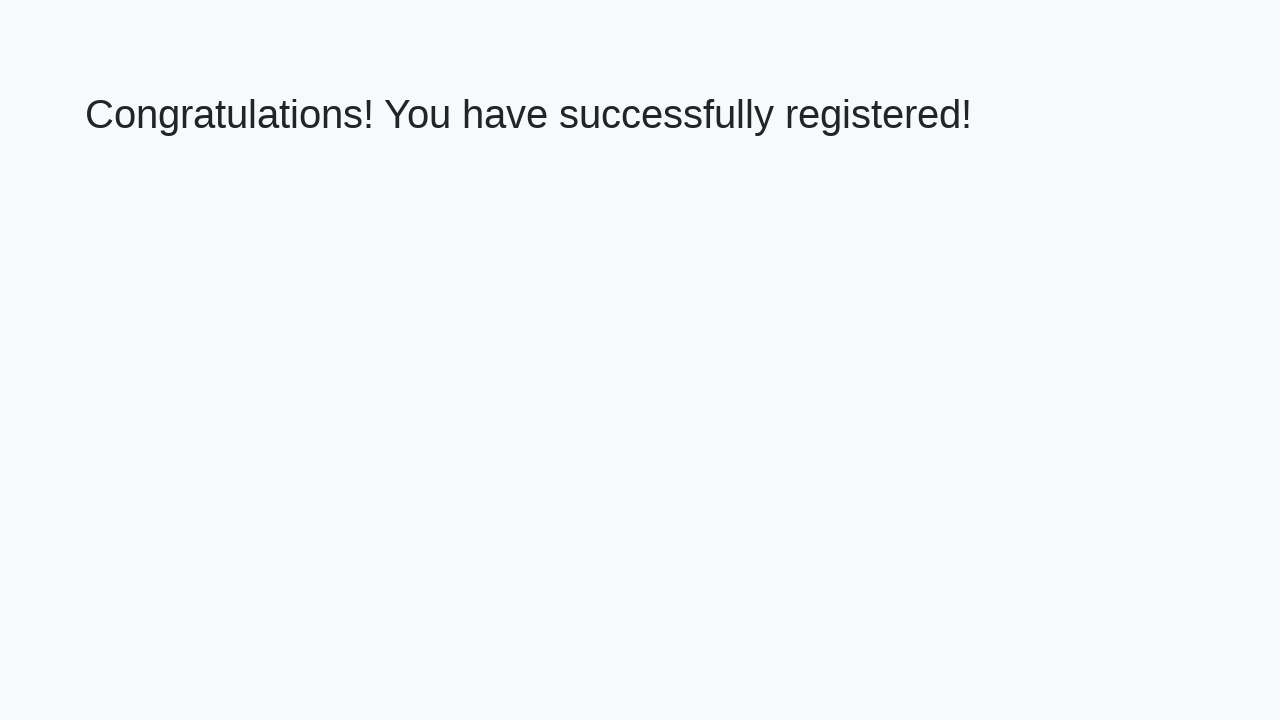

Success message heading loaded
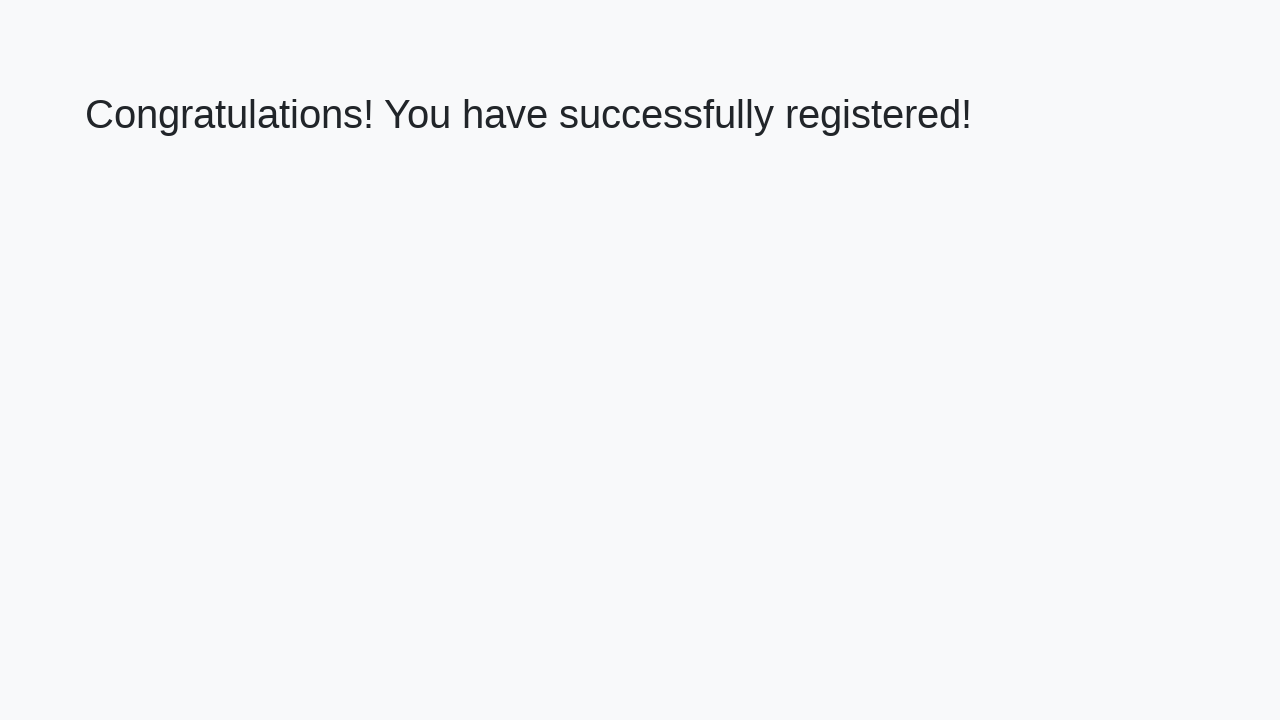

Retrieved success message text
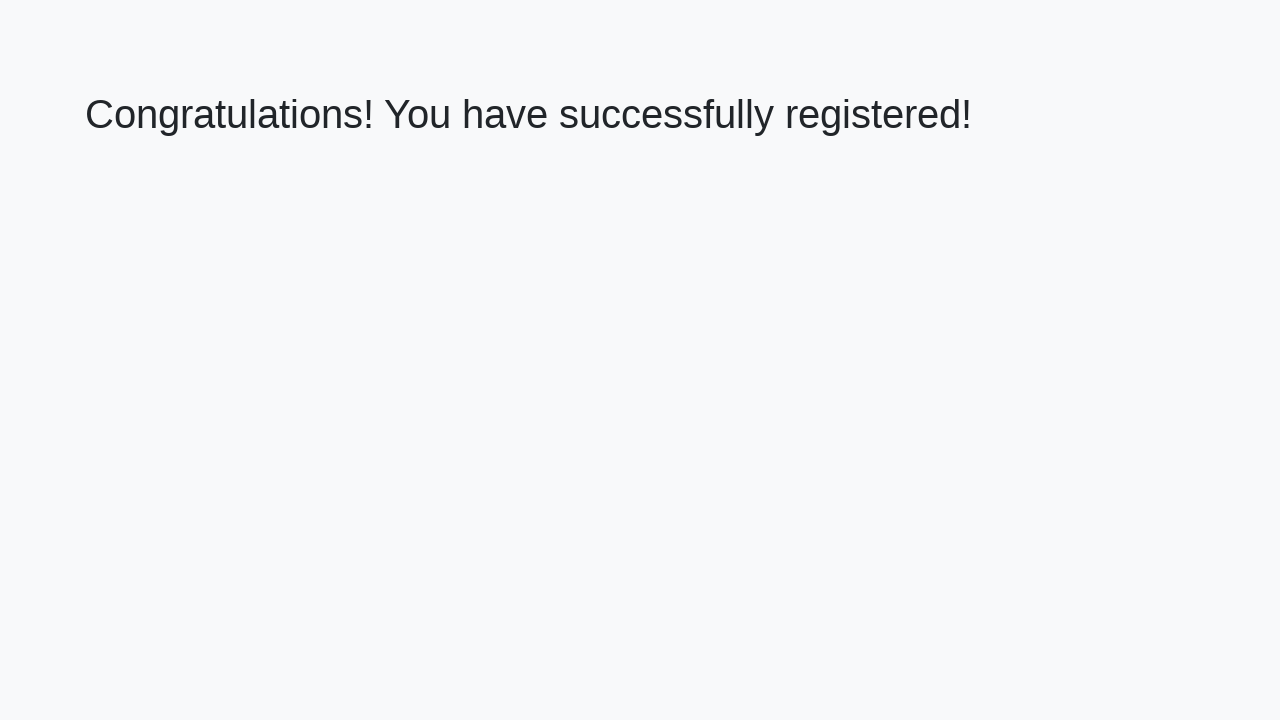

Verified success message: 'Congratulations! You have successfully registered!'
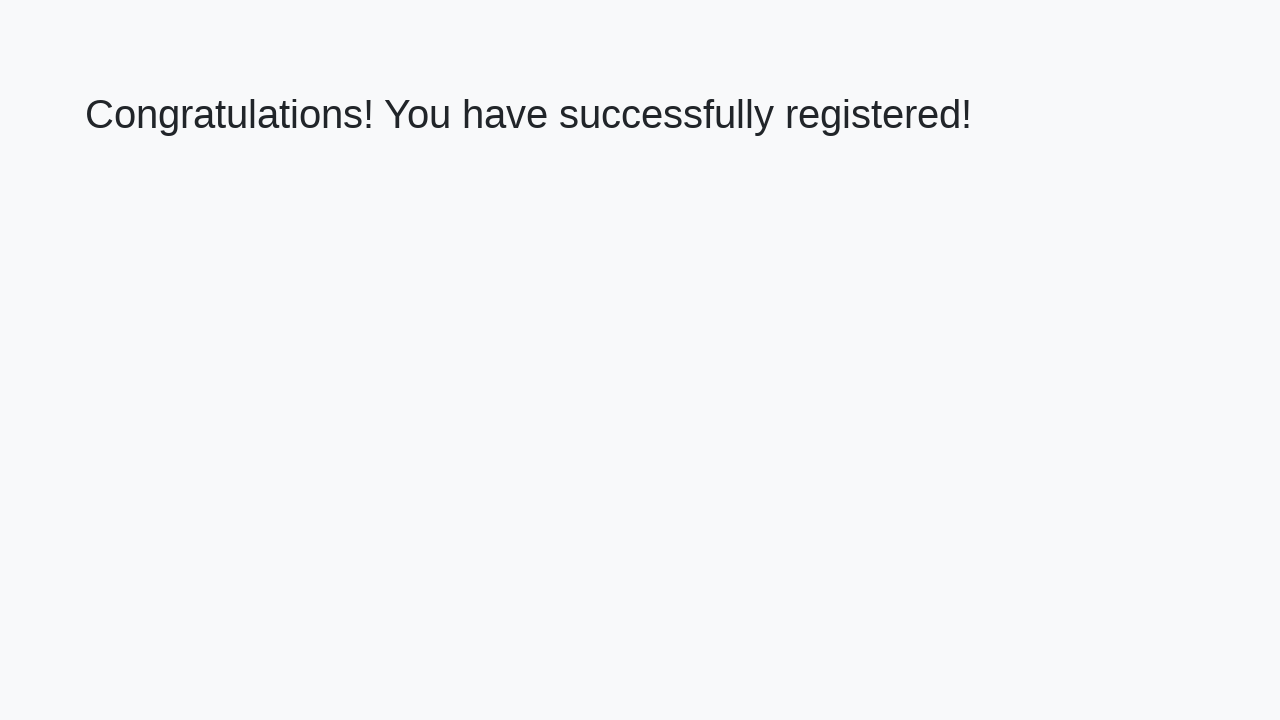

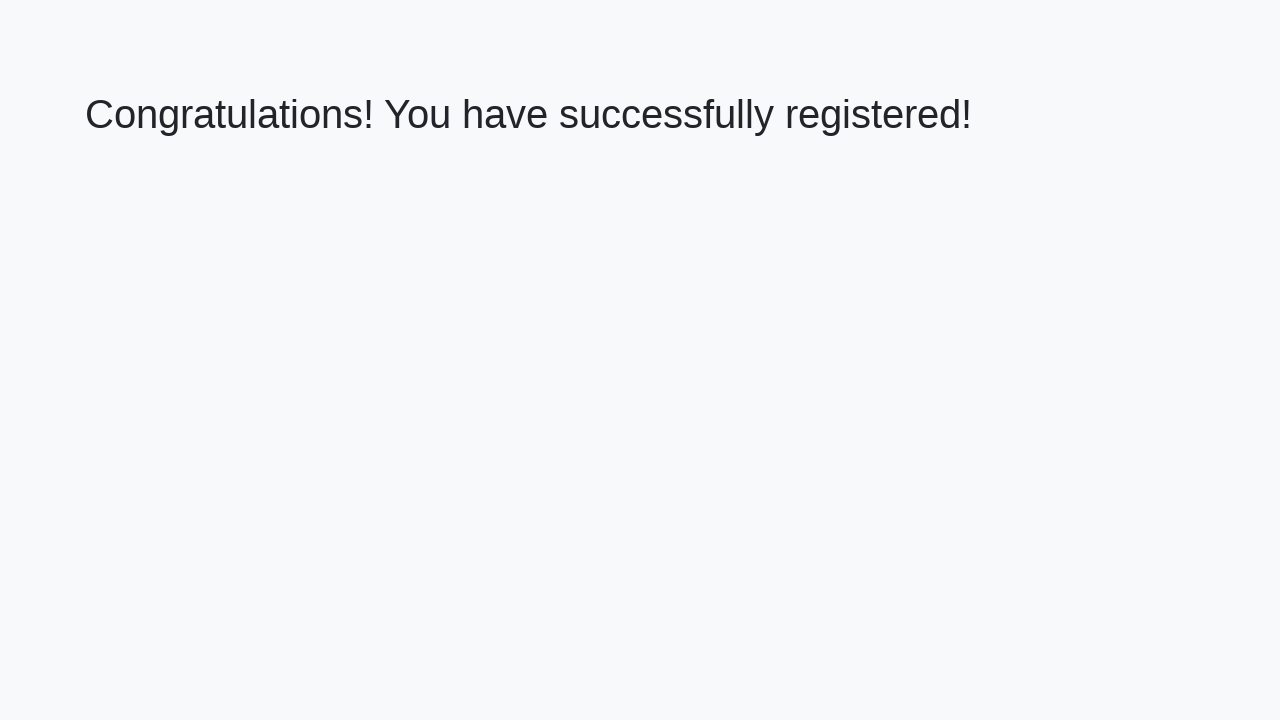